Tests click and hold mouse action functionality by performing click-and-hold on a circle element and then releasing it

Starting URL: https://demoapps.qspiders.com/ui/button/buttonRight?sublist=1

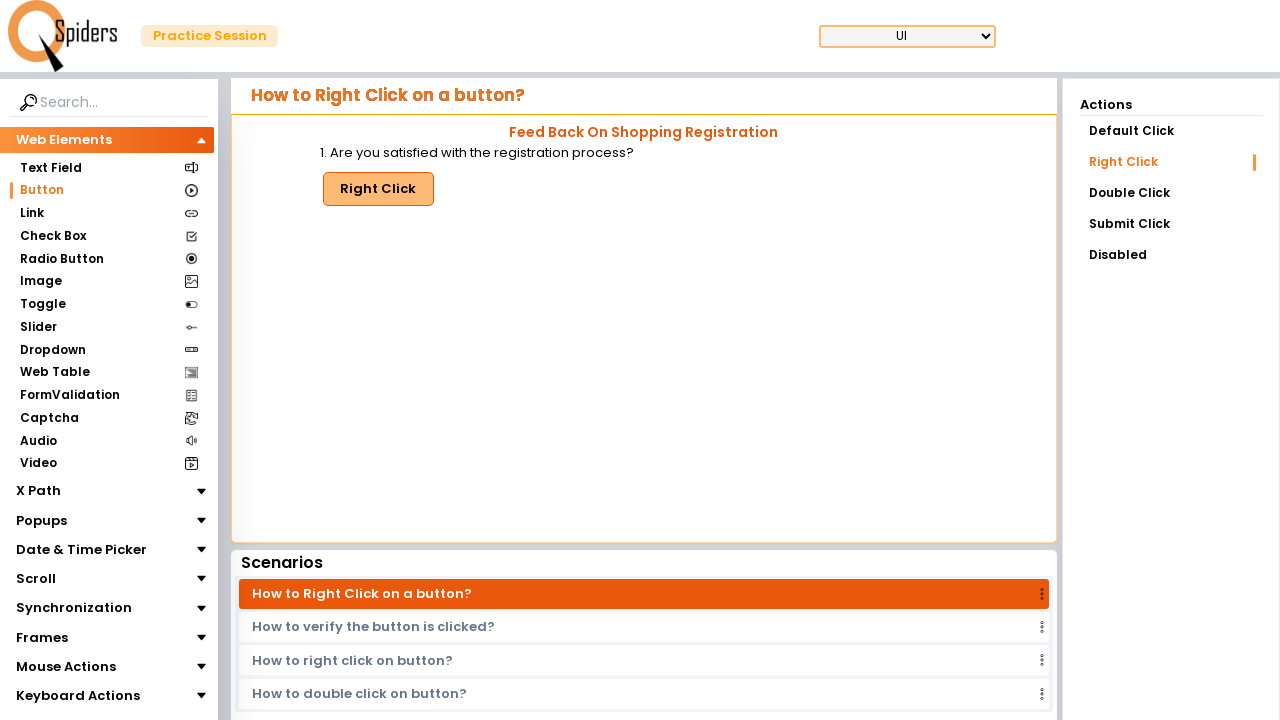

Clicked on Mouse Actions section at (66, 667) on xpath=//section[text()='Mouse Actions']
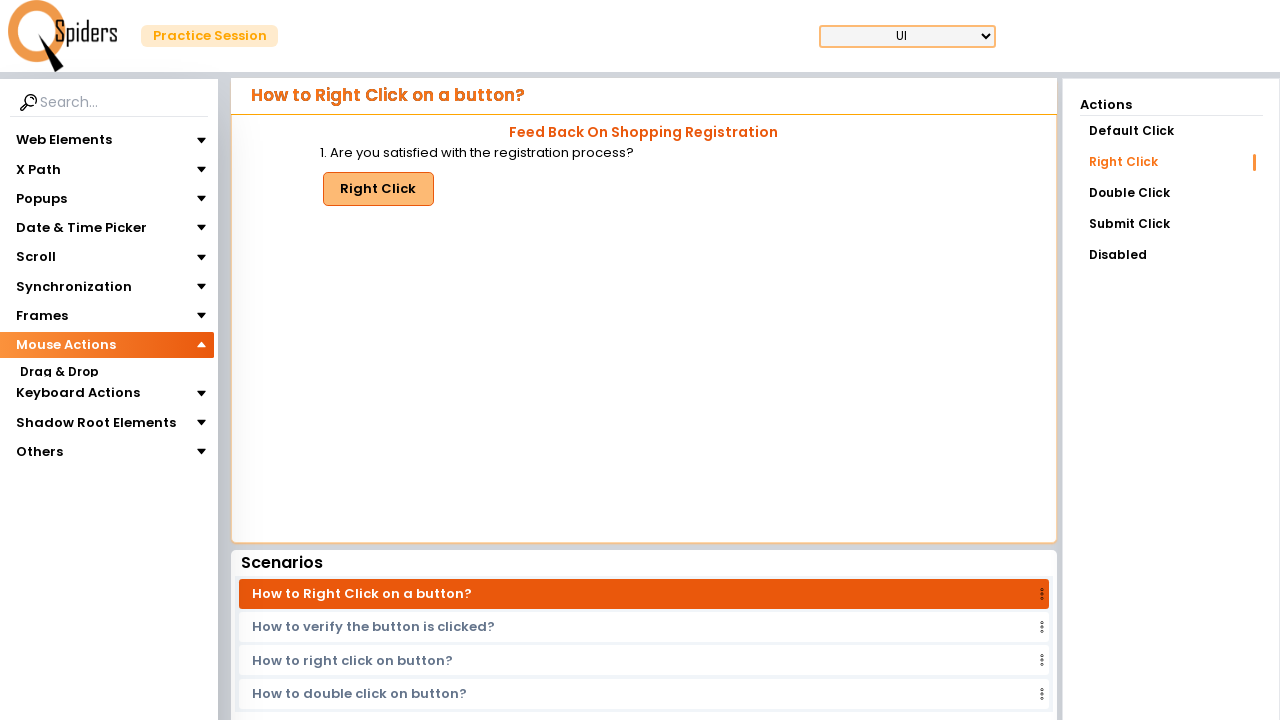

Clicked on Click & Hold section at (58, 418) on xpath=//section[text()='Click & Hold']
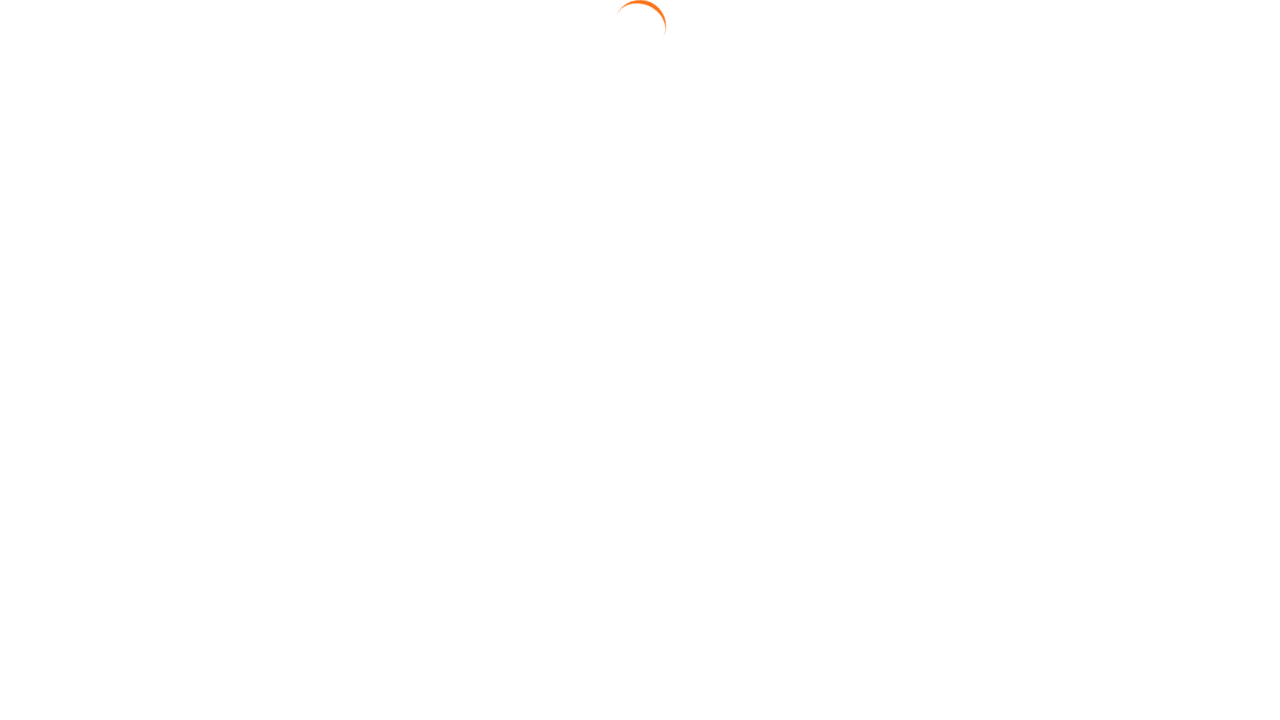

Located the circle element
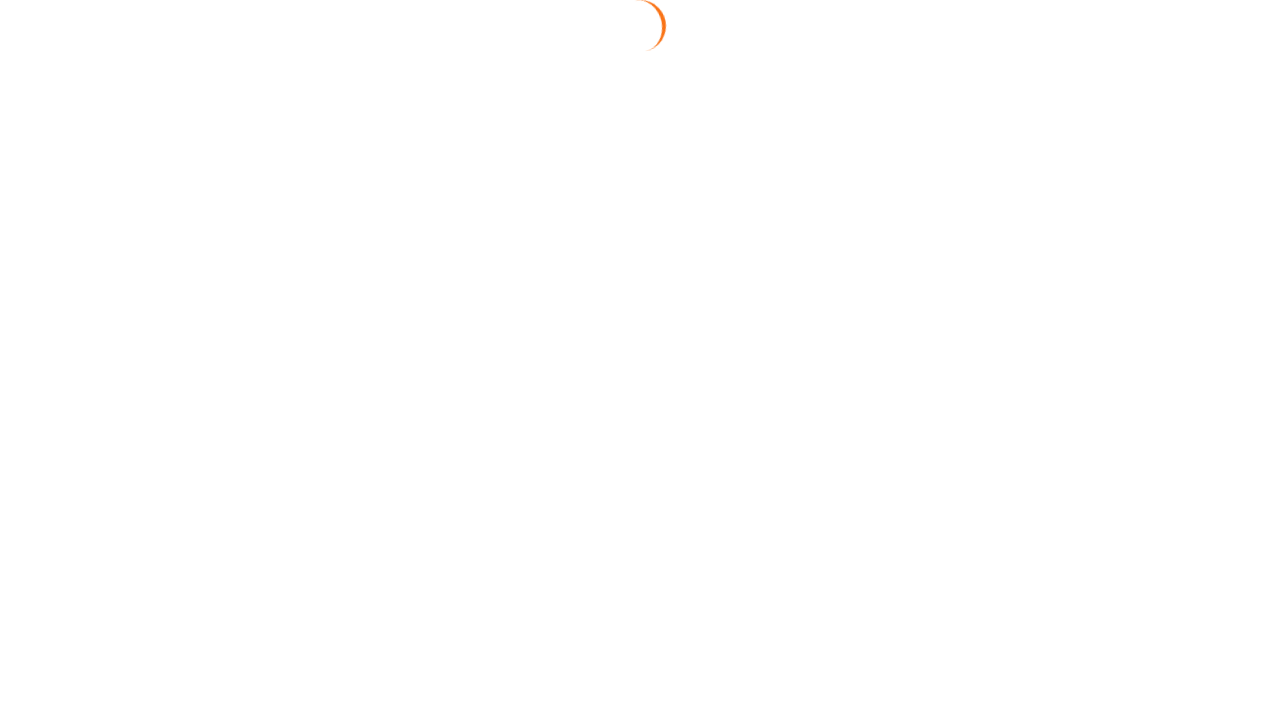

Mouse button pressed down at (58, 418)
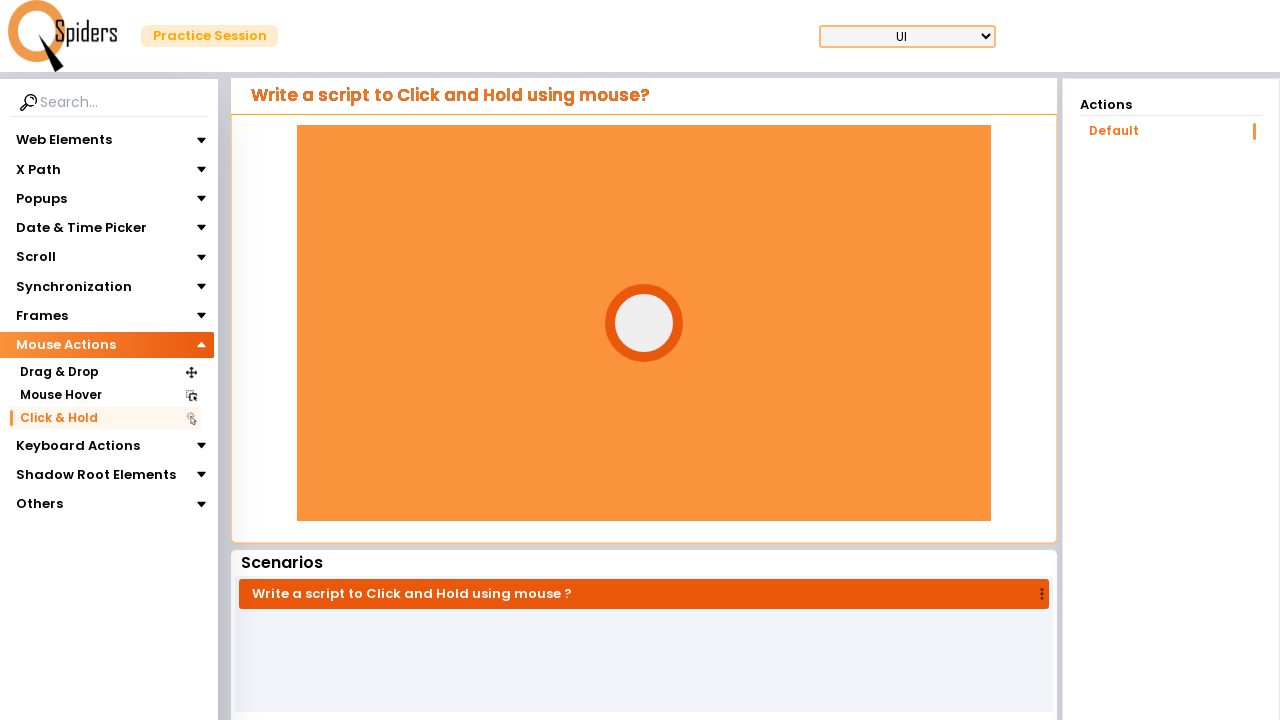

Hovered over the circle element at (644, 323) on xpath=//div[@id='circle']
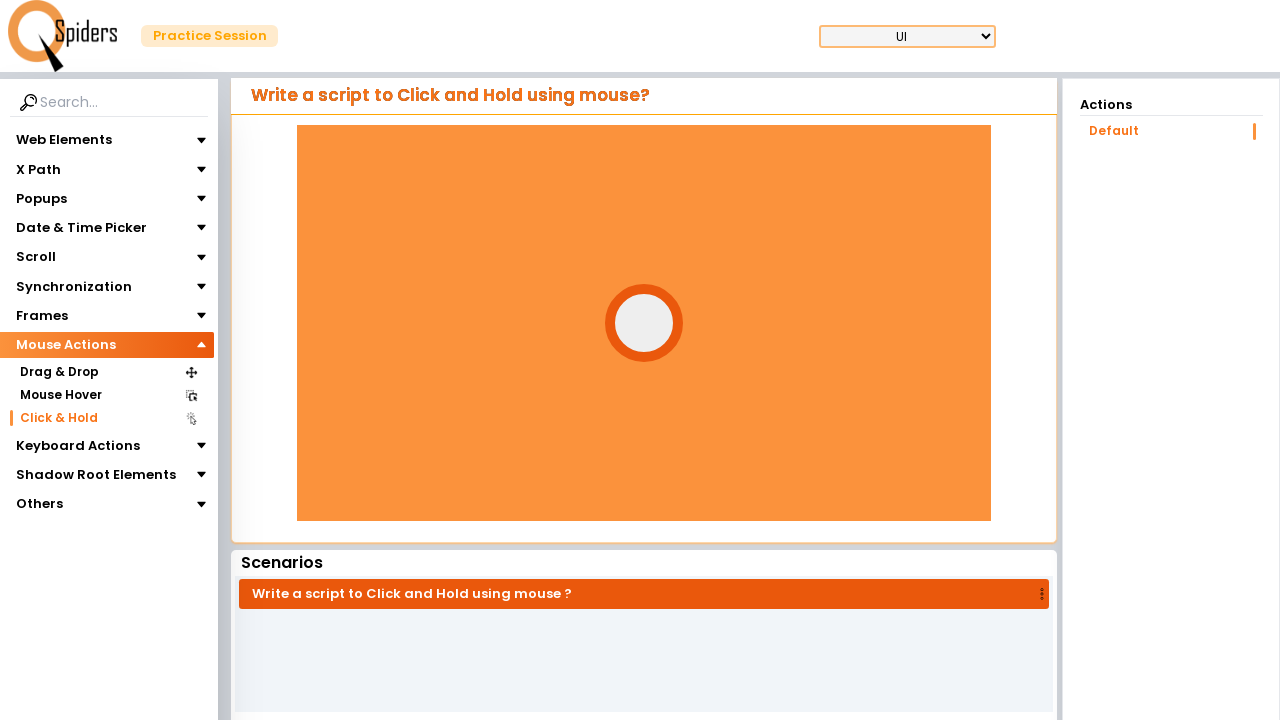

Mouse button pressed down on circle element at (644, 323)
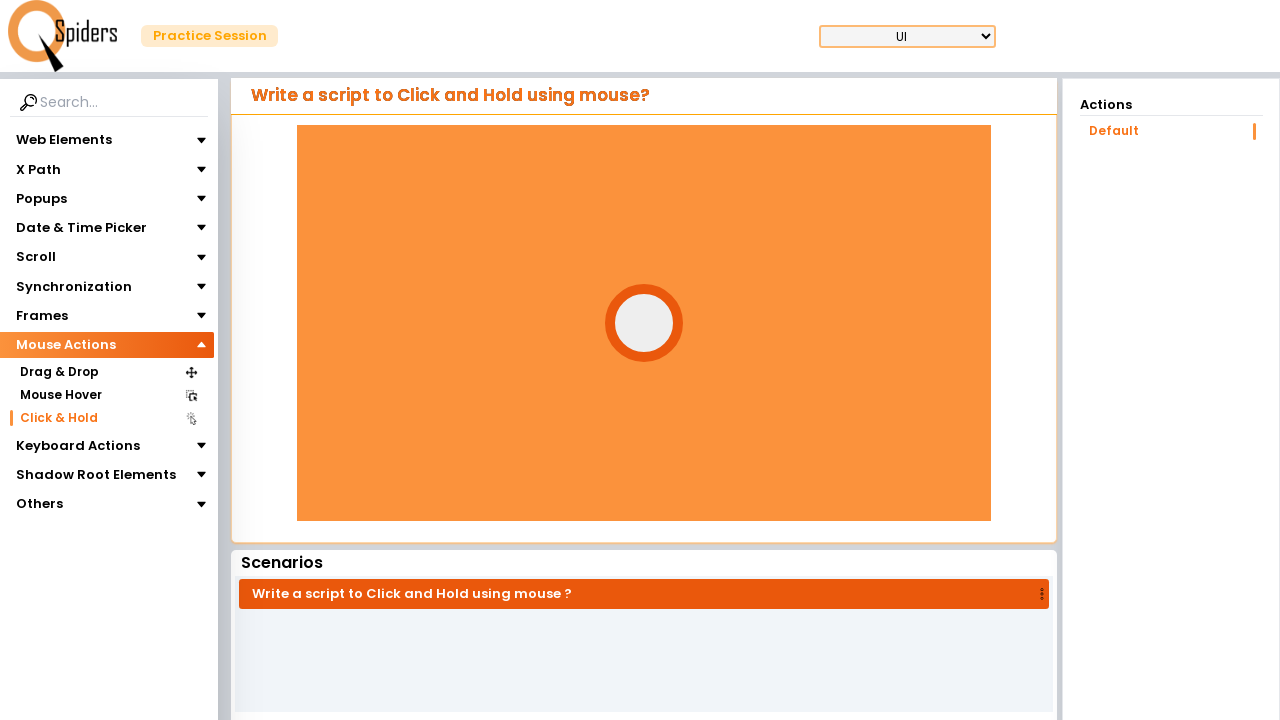

Waited 5 seconds while holding mouse button
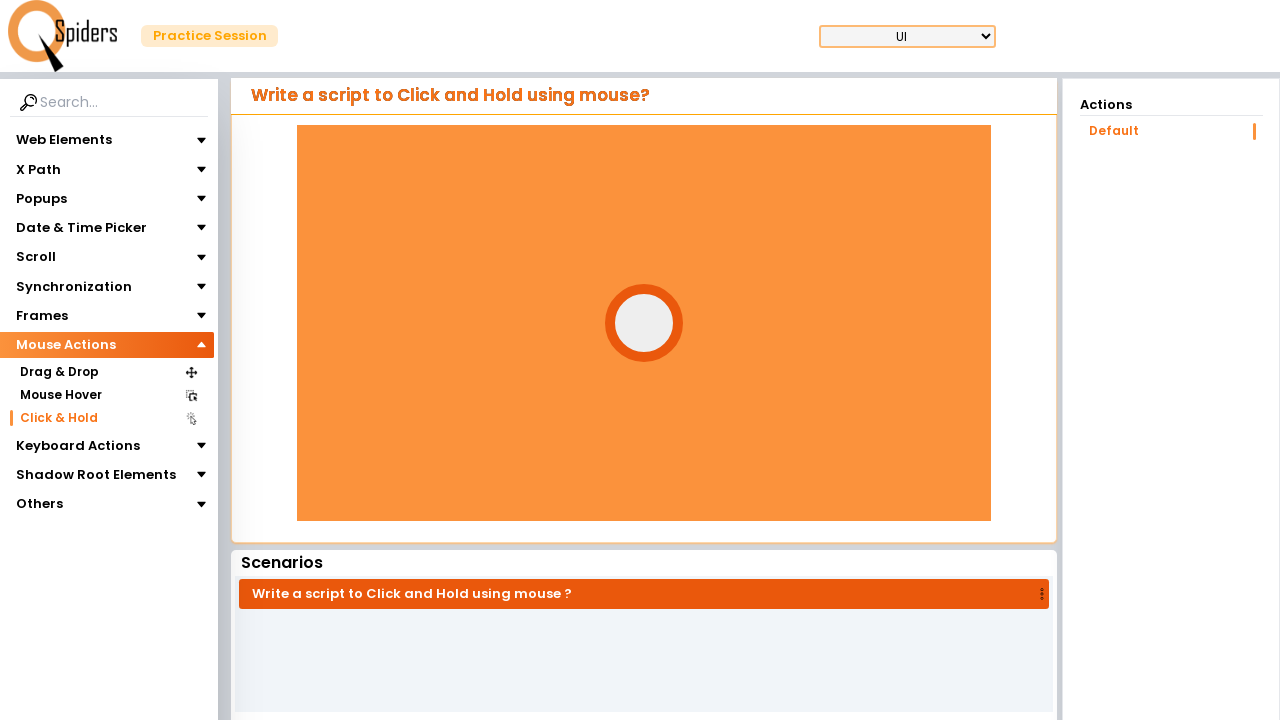

Released the mouse button at (644, 323)
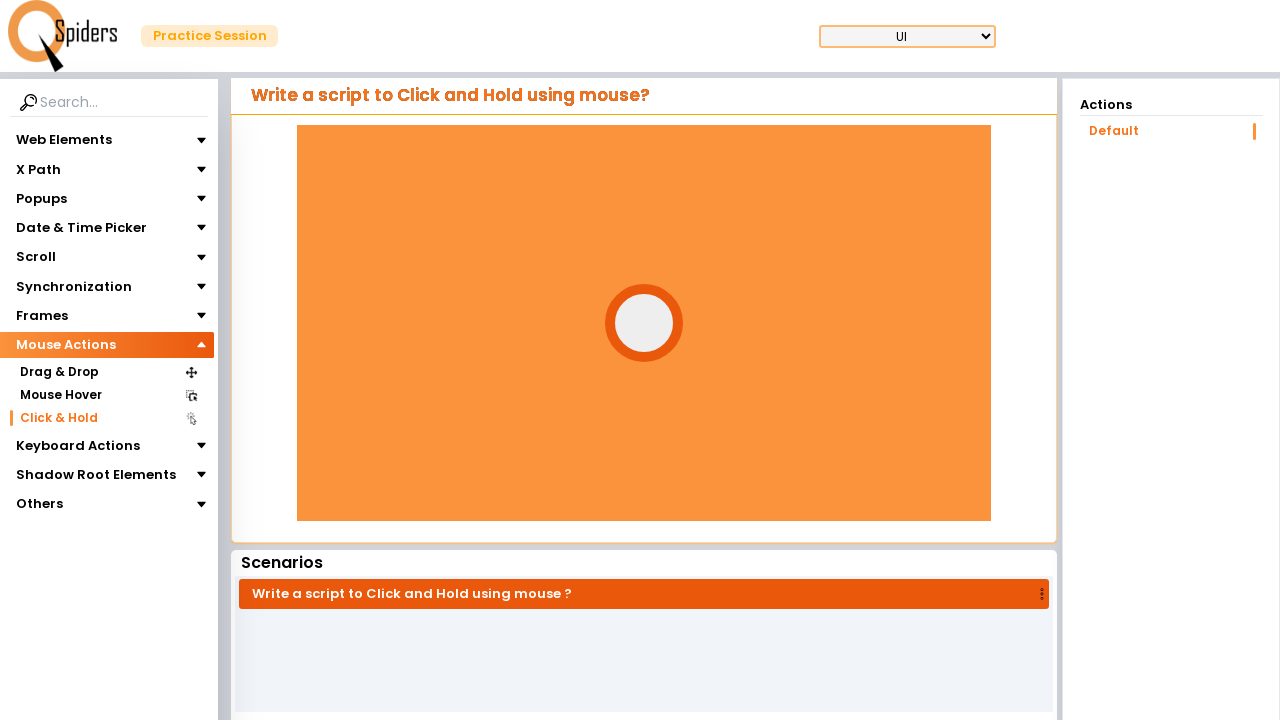

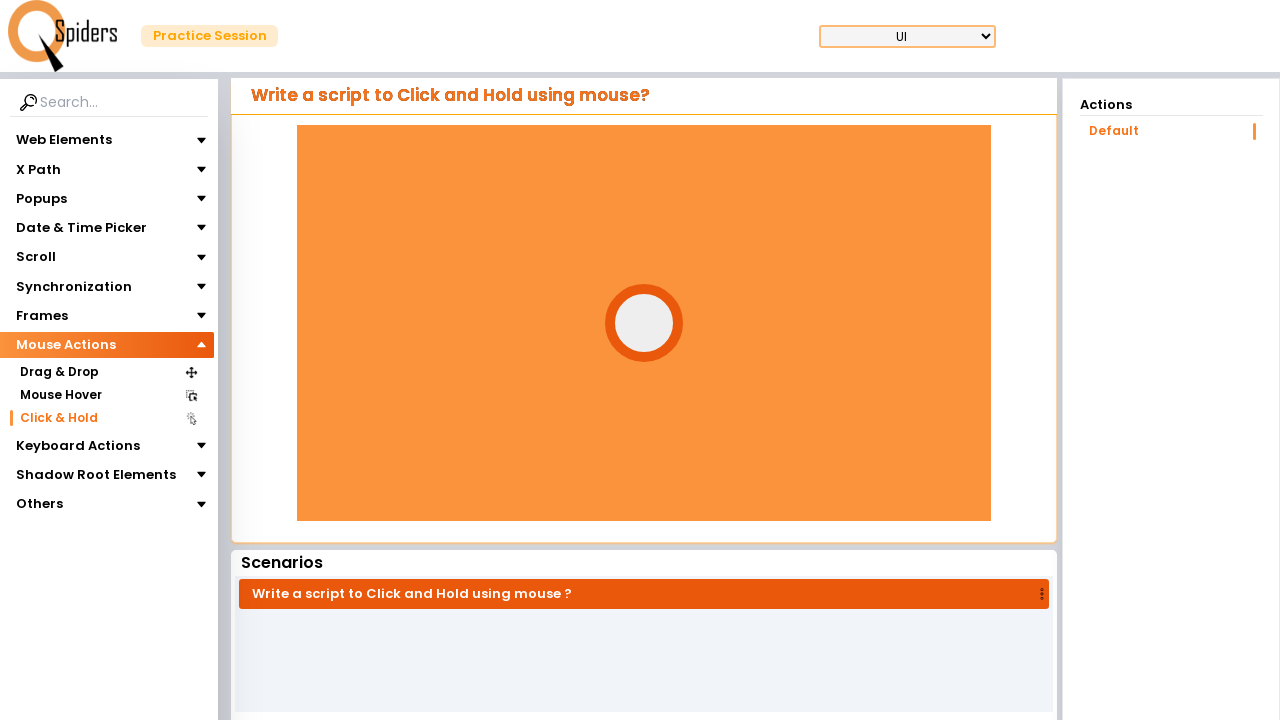